Tests scrolling to the bottom of the page on calculator.net

Starting URL: https://www.calculator.net/

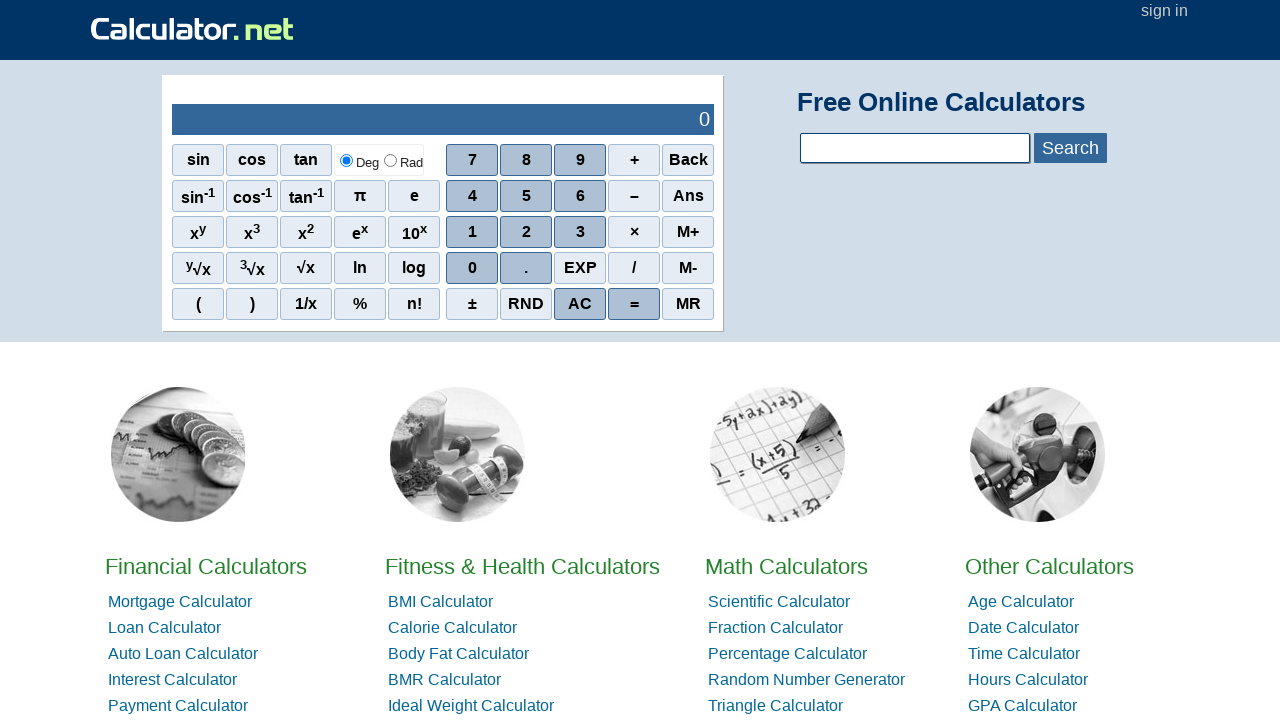

Navigated to calculator.net homepage
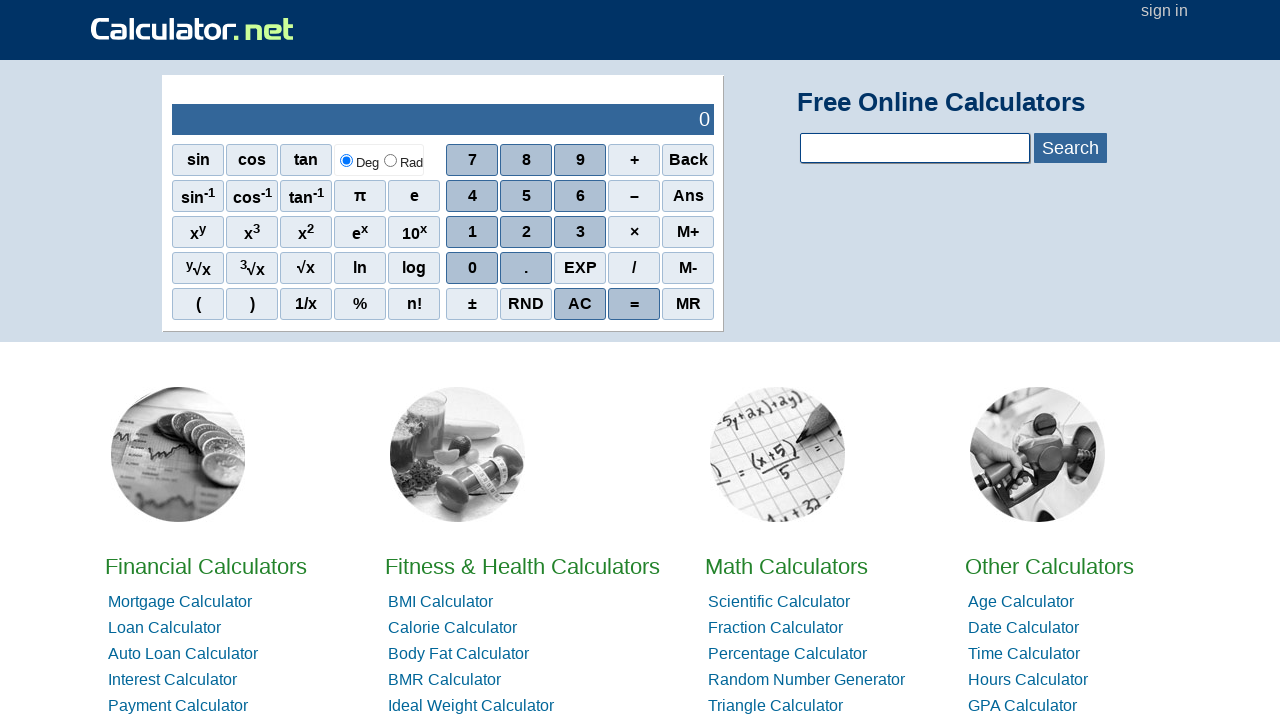

Scrolled to bottom of the page
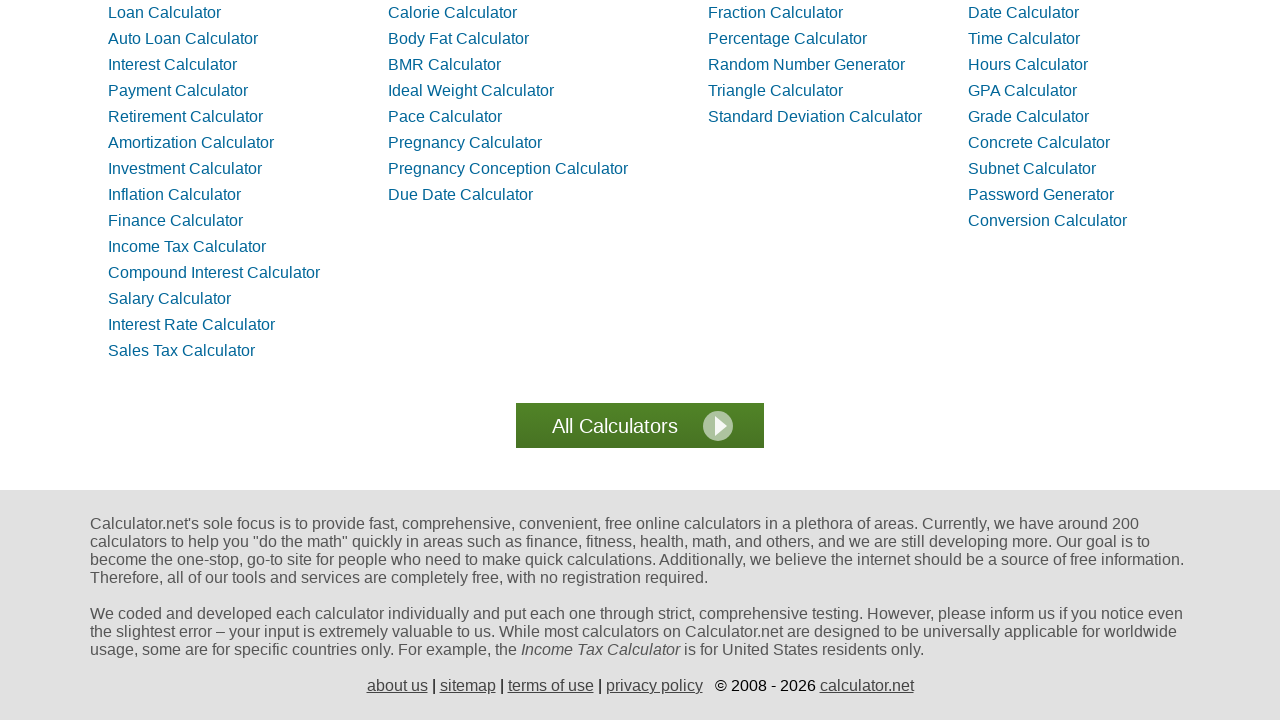

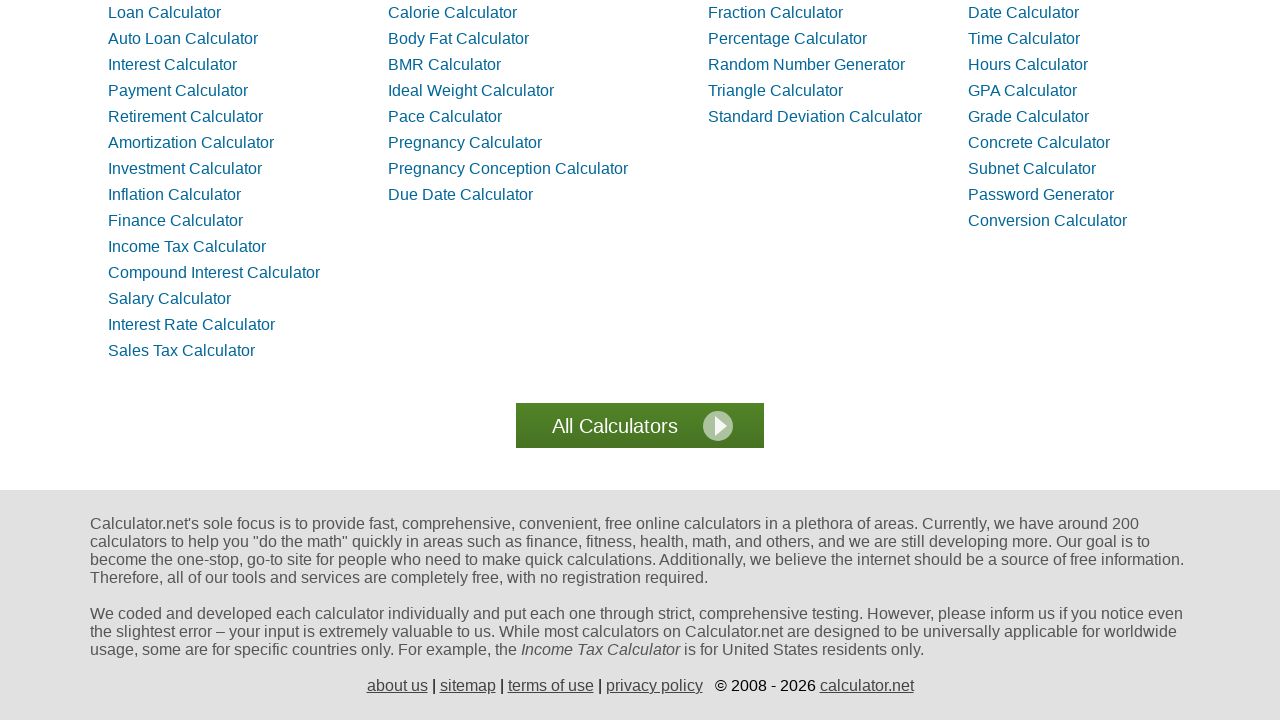